Tests that the currently applied filter is highlighted in the navigation

Starting URL: https://demo.playwright.dev/todomvc

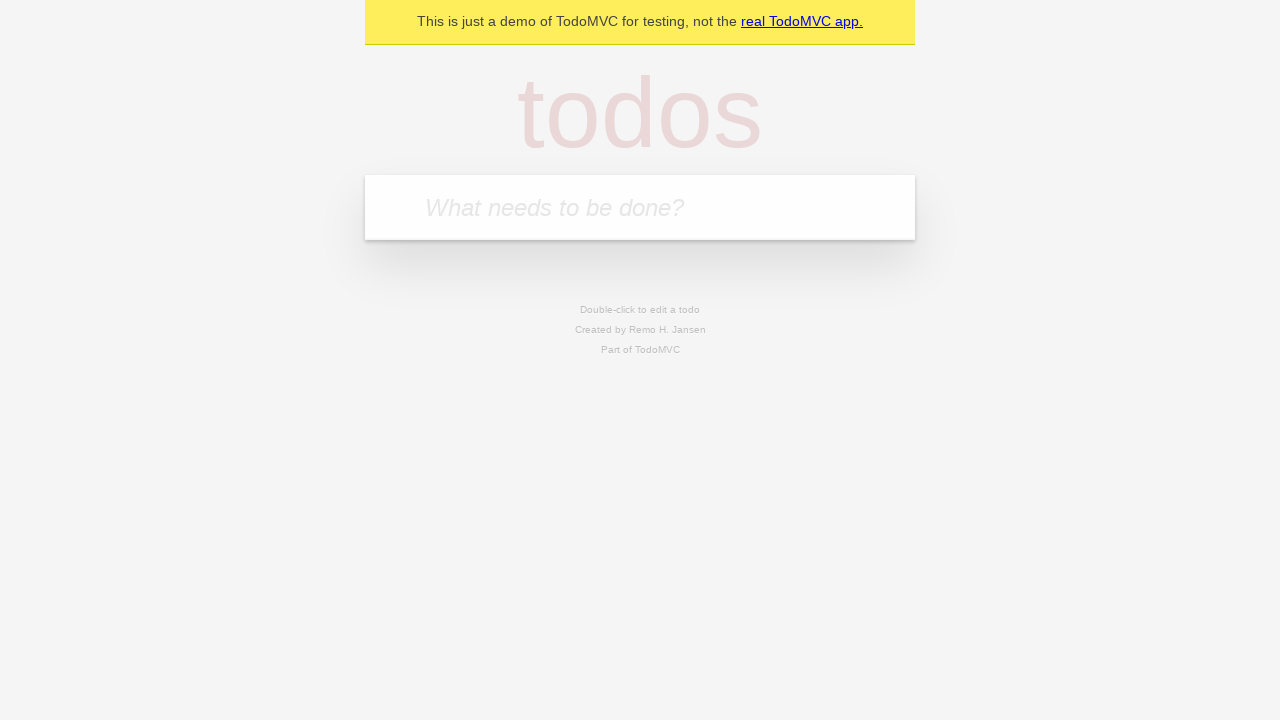

Filled todo input with 'buy some cheese' on internal:attr=[placeholder="What needs to be done?"i]
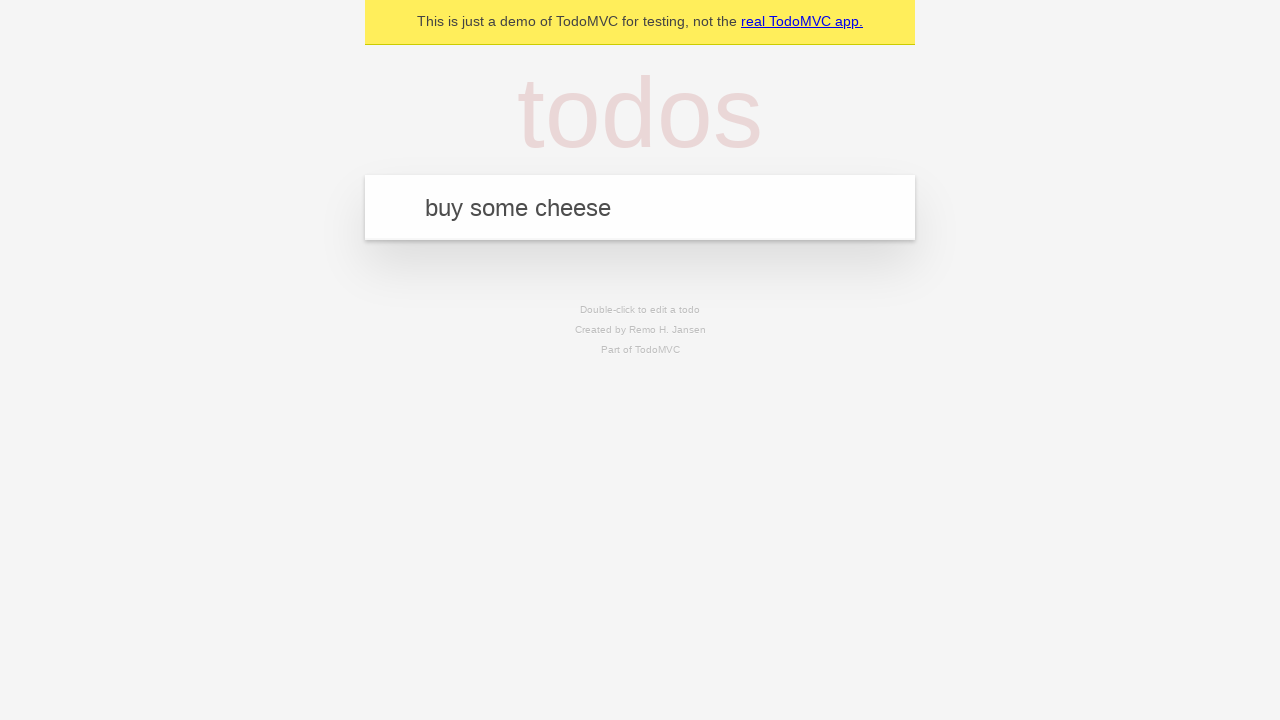

Pressed Enter to add first todo on internal:attr=[placeholder="What needs to be done?"i]
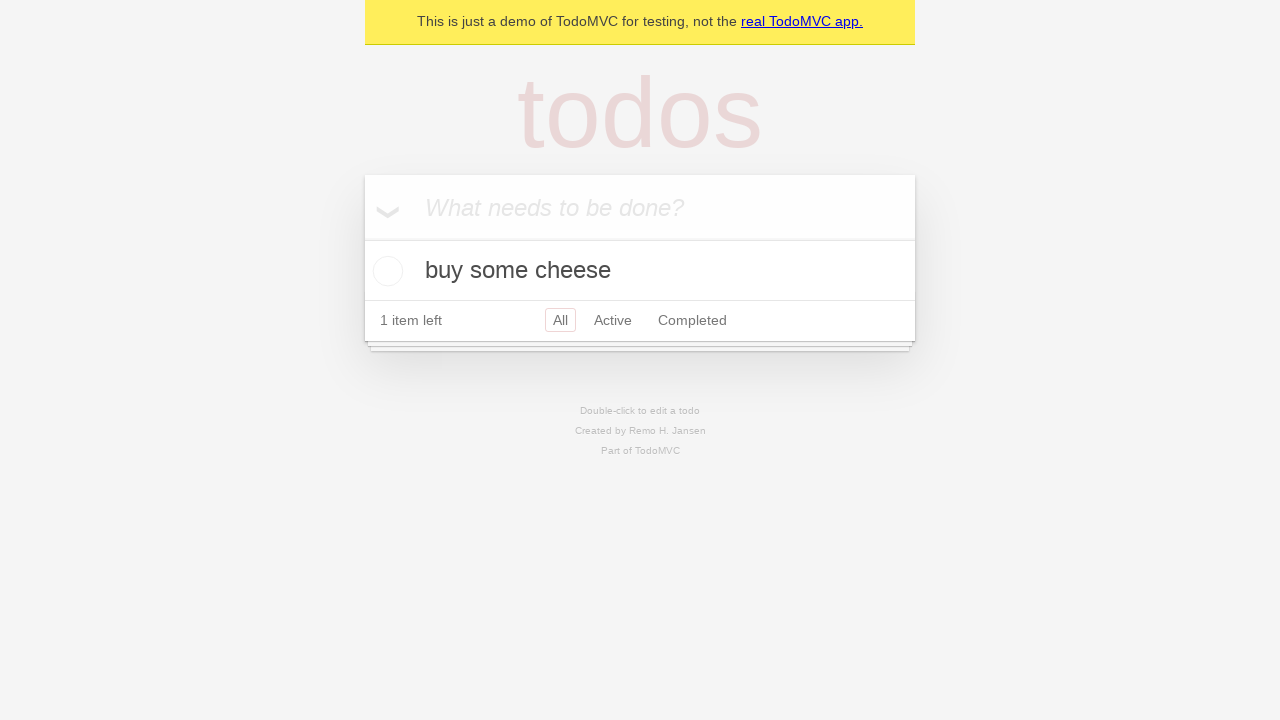

Filled todo input with 'feed the cat' on internal:attr=[placeholder="What needs to be done?"i]
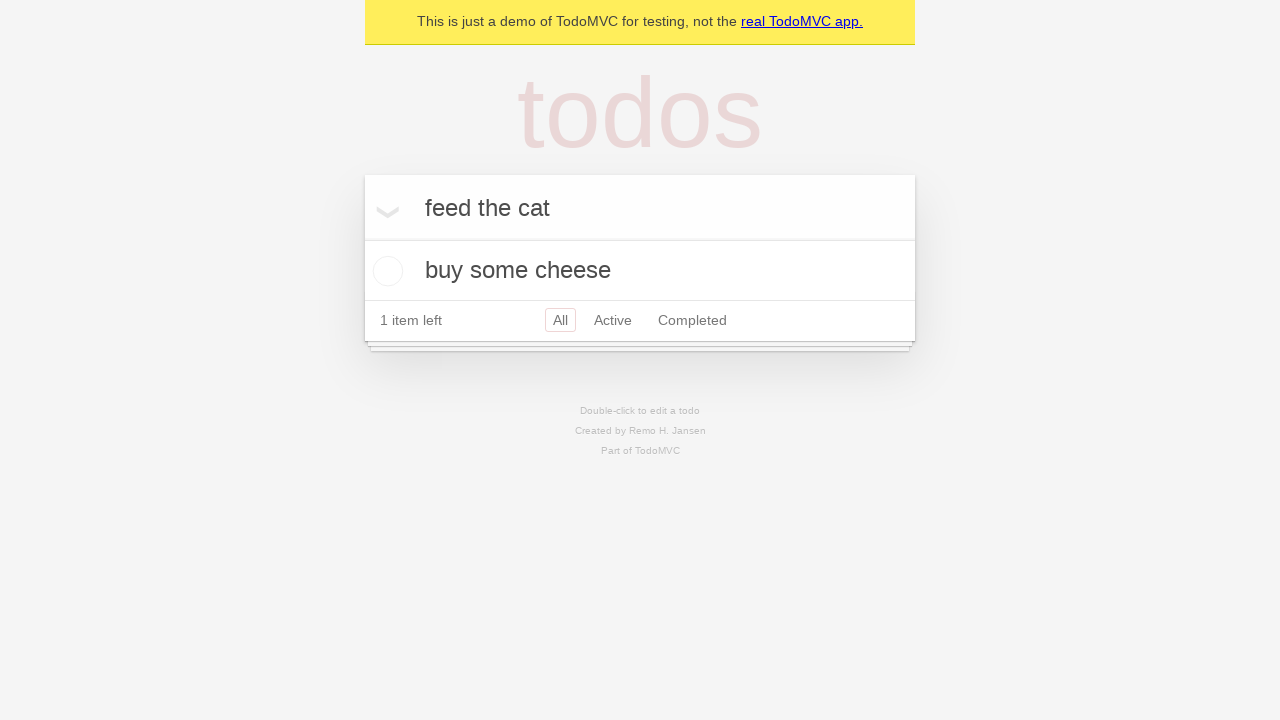

Pressed Enter to add second todo on internal:attr=[placeholder="What needs to be done?"i]
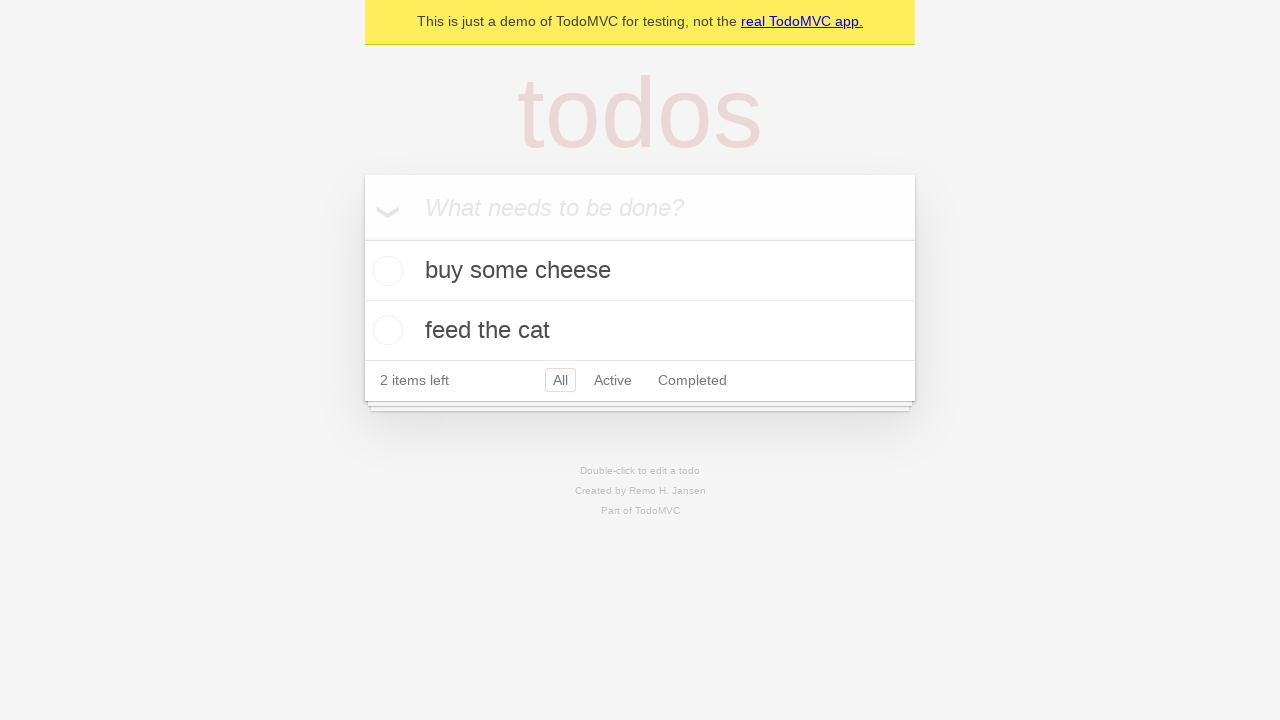

Filled todo input with 'book a doctors appointment' on internal:attr=[placeholder="What needs to be done?"i]
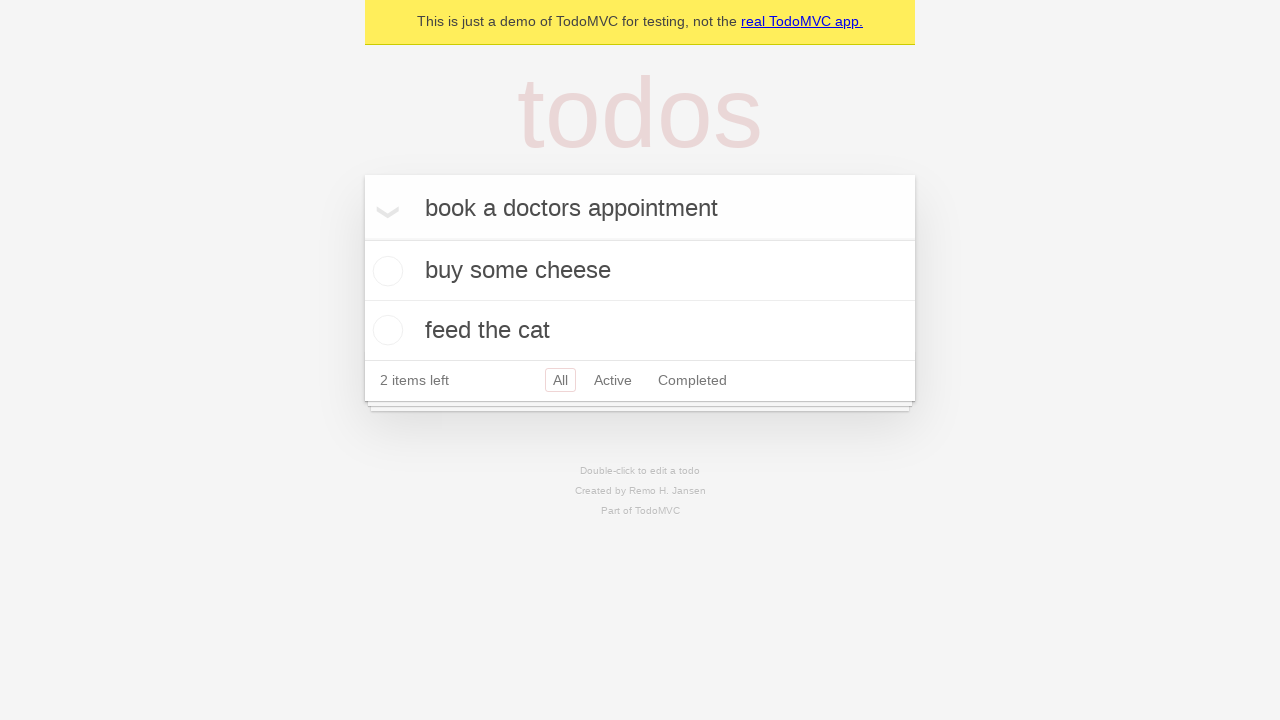

Pressed Enter to add third todo on internal:attr=[placeholder="What needs to be done?"i]
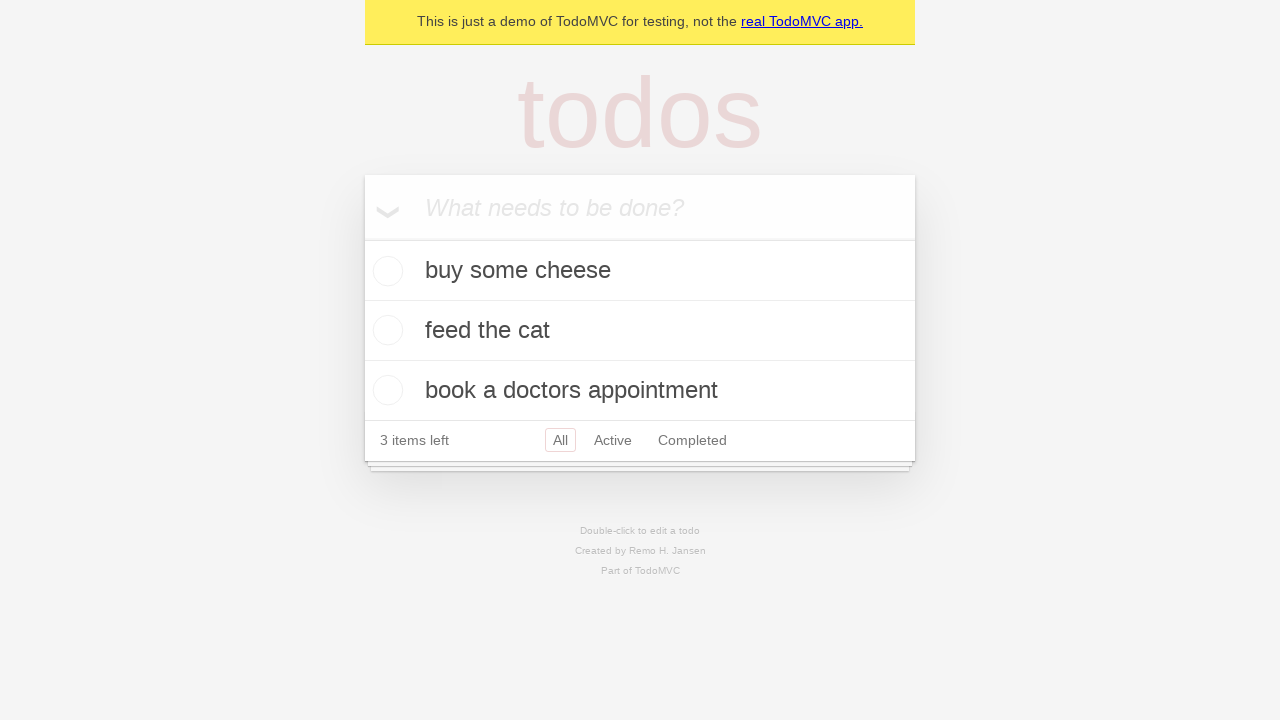

Clicked Active filter link at (613, 440) on internal:role=link[name="Active"i]
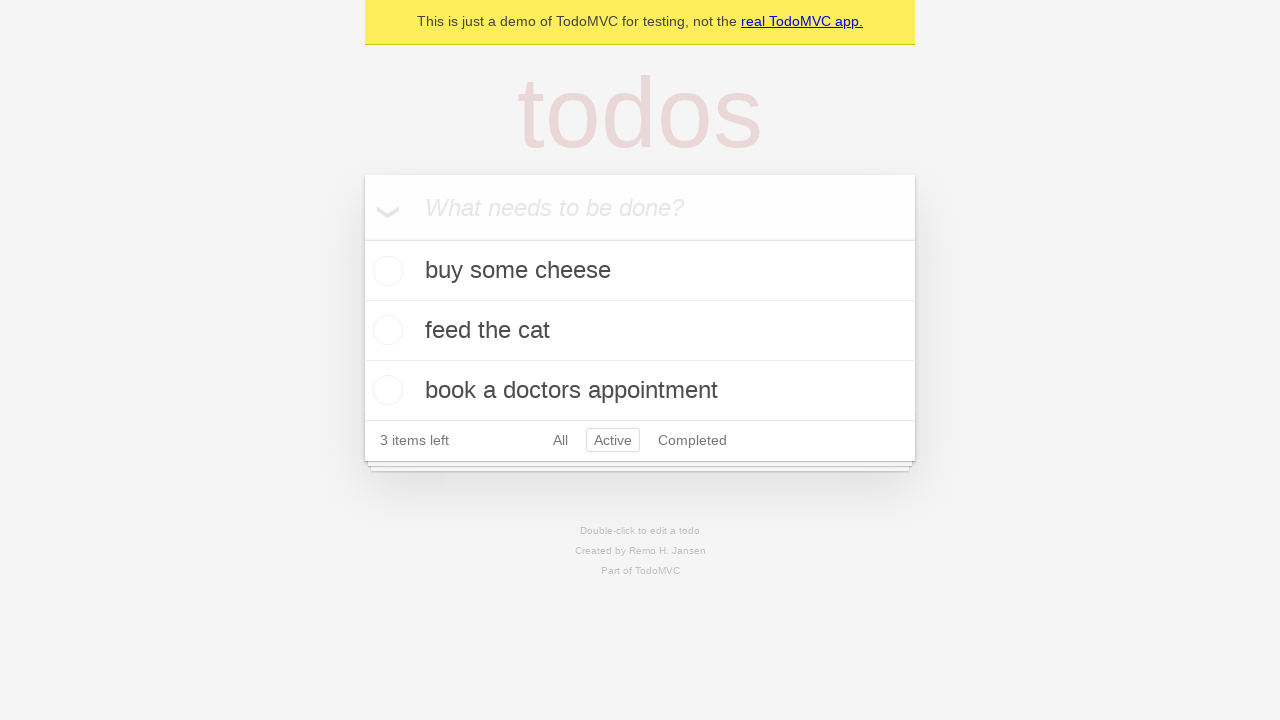

Clicked Completed filter link to verify highlighting of currently applied filter at (692, 440) on internal:role=link[name="Completed"i]
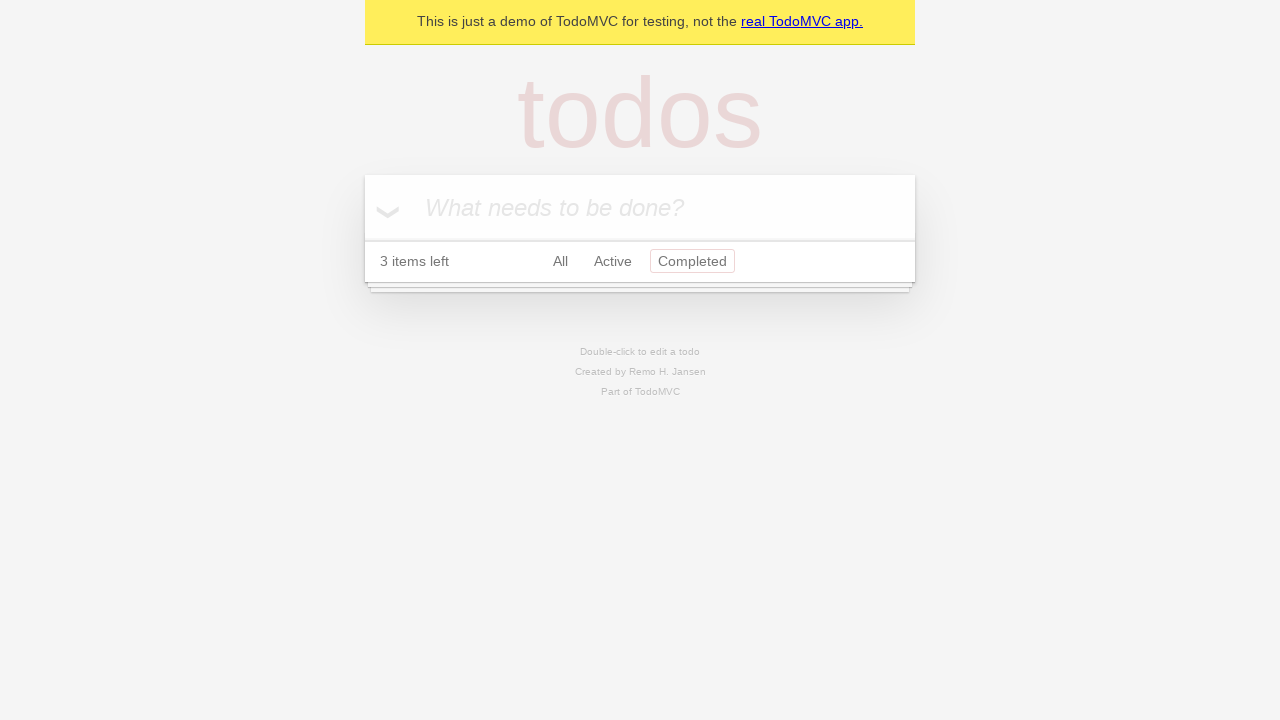

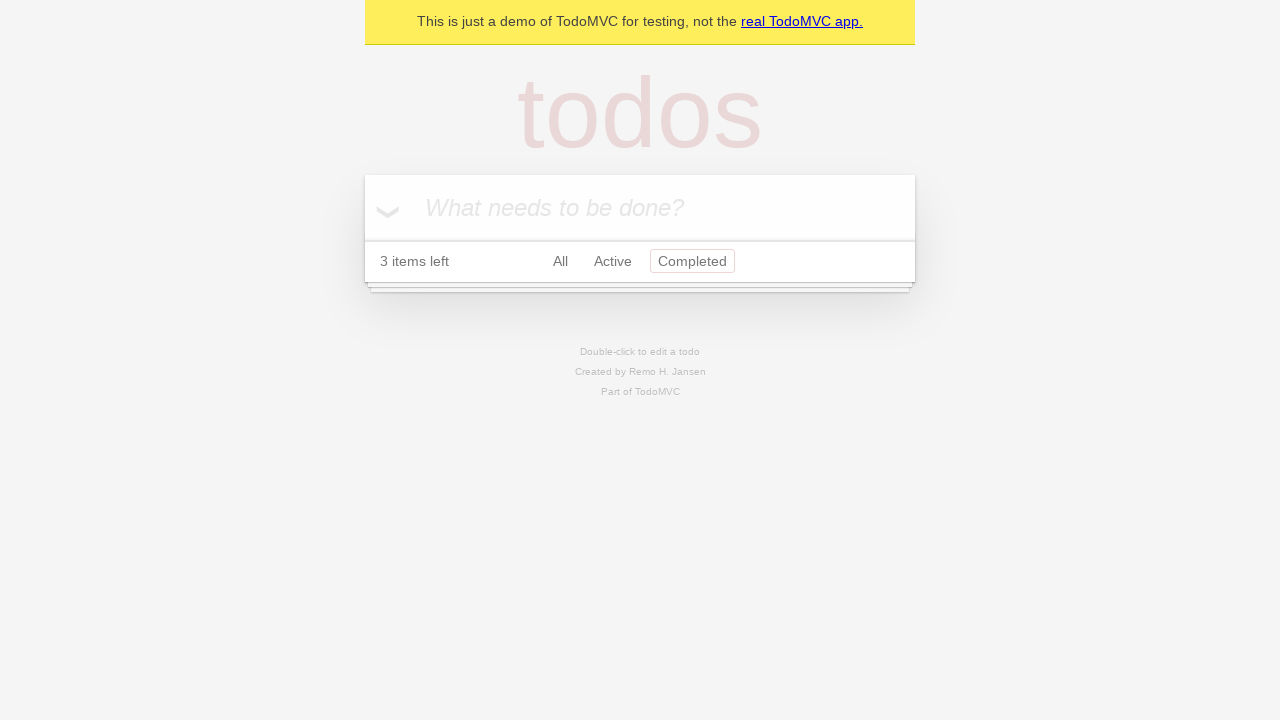